Tests the hotel listing functionality by clicking the hotel list button and verifying that hotels are displayed

Starting URL: http://hotel-v3.progmasters.hu/

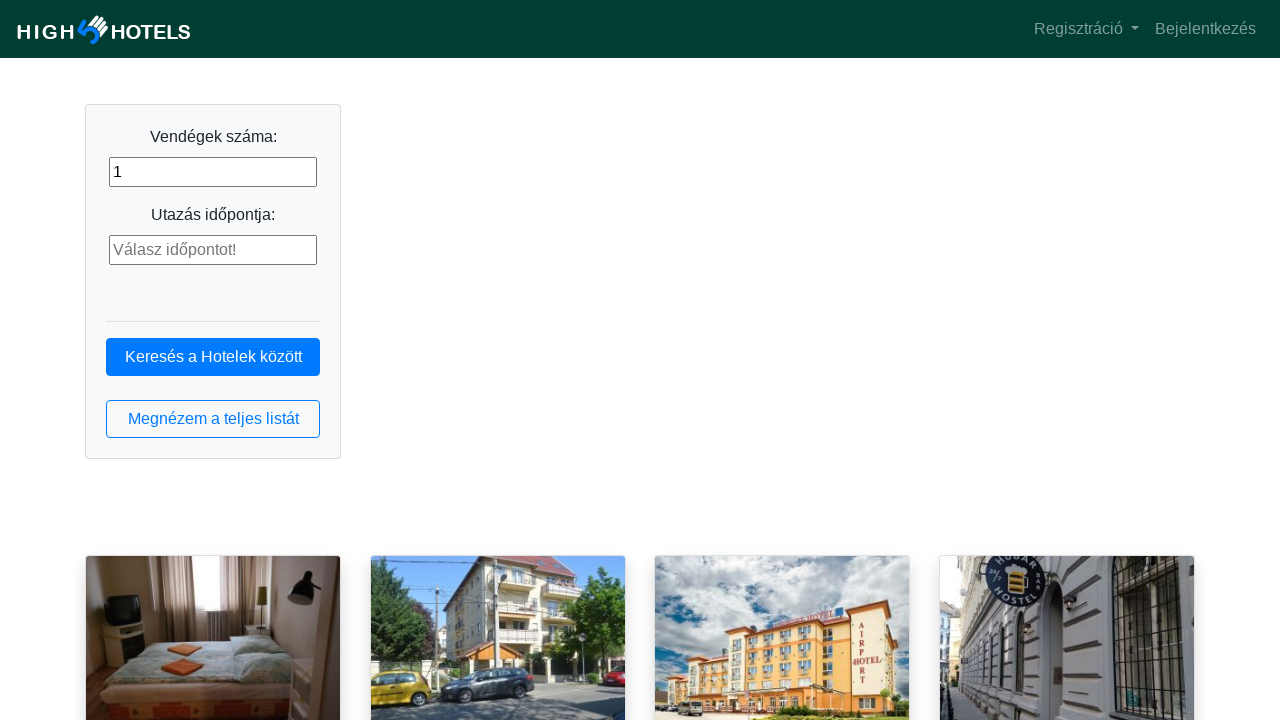

Clicked hotel list button at (213, 419) on button.btn.btn-outline-primary.btn-block
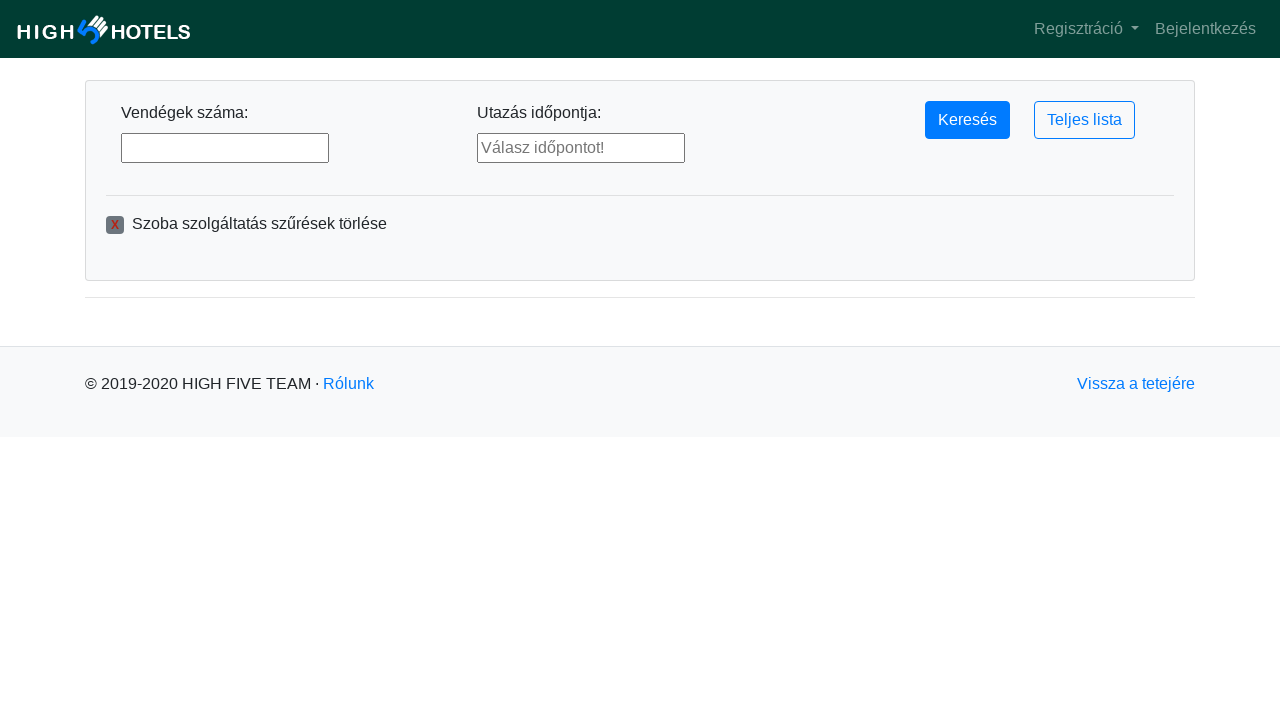

Hotel list loaded and hotel items are visible
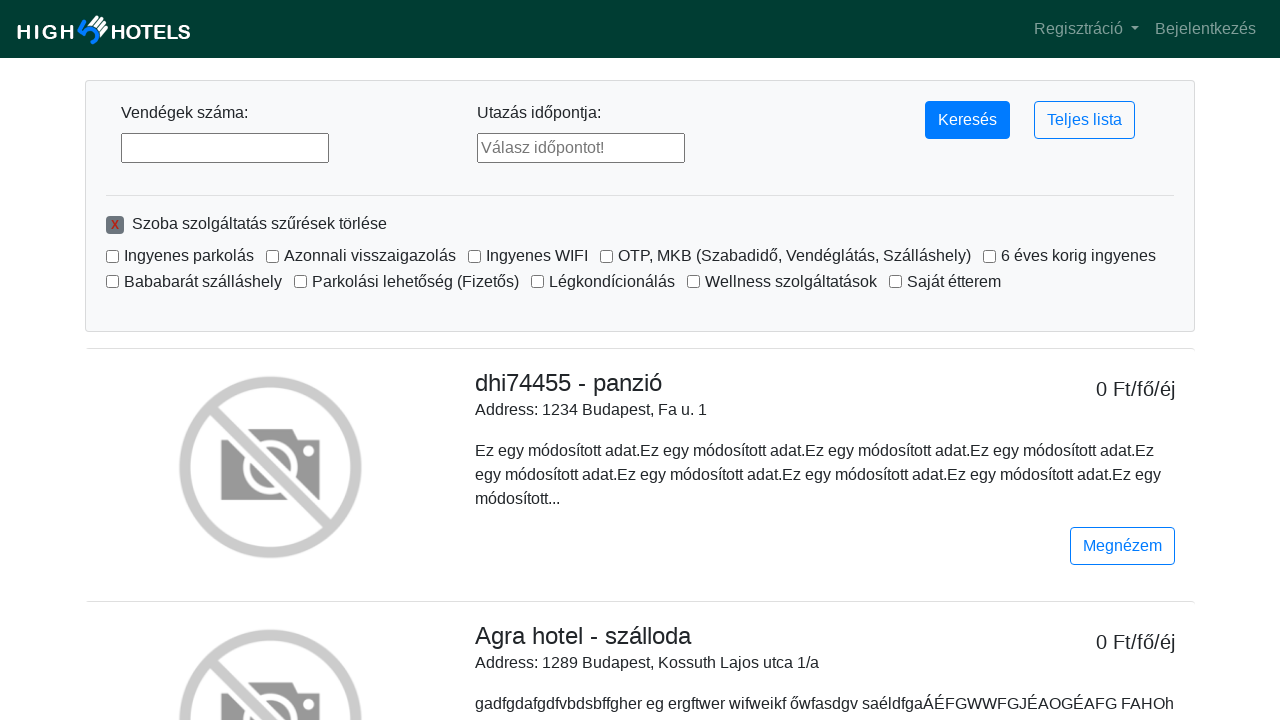

Verified first hotel item is displayed
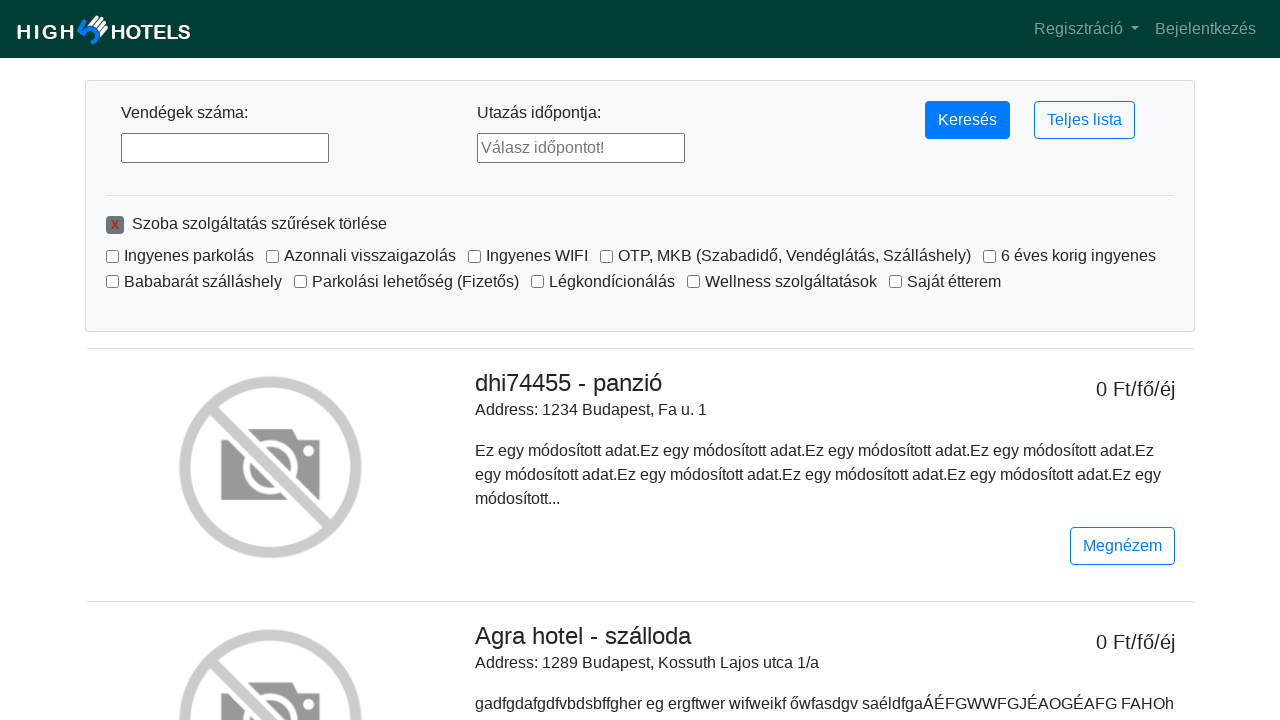

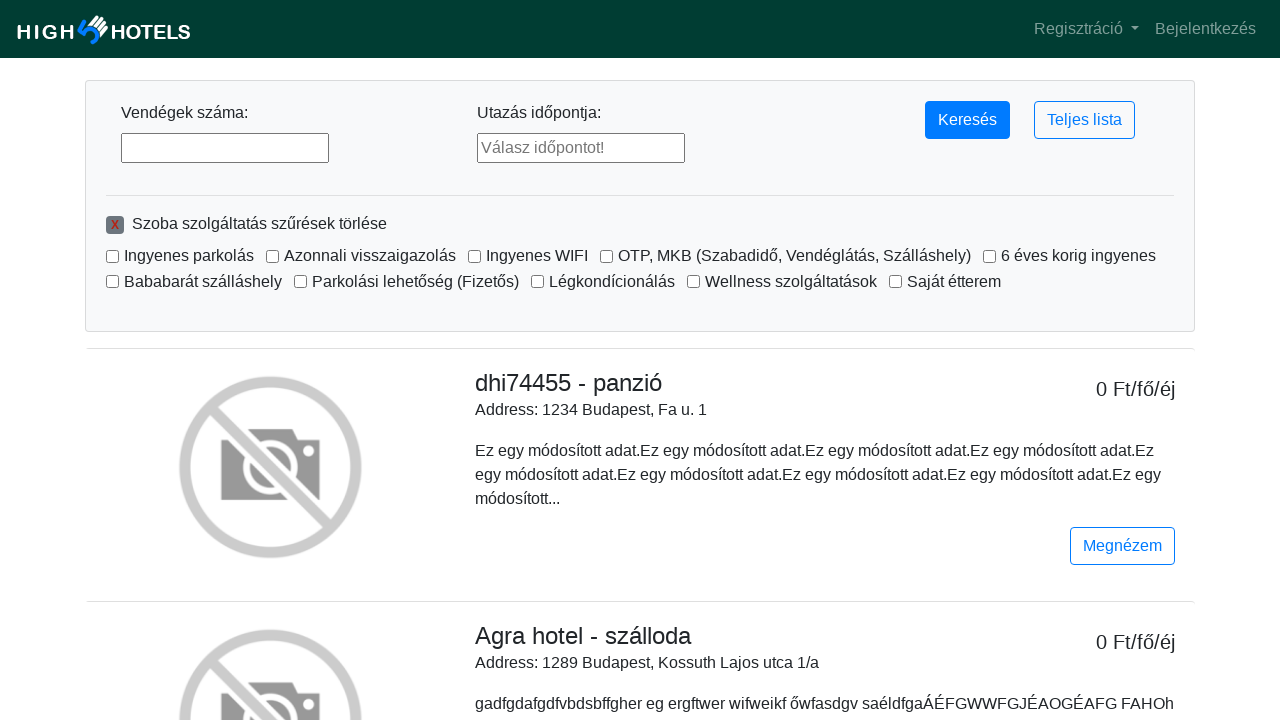